Tests page redirection by clicking a redirect link and verifying the URL changes

Starting URL: https://the-internet.herokuapp.com/redirector

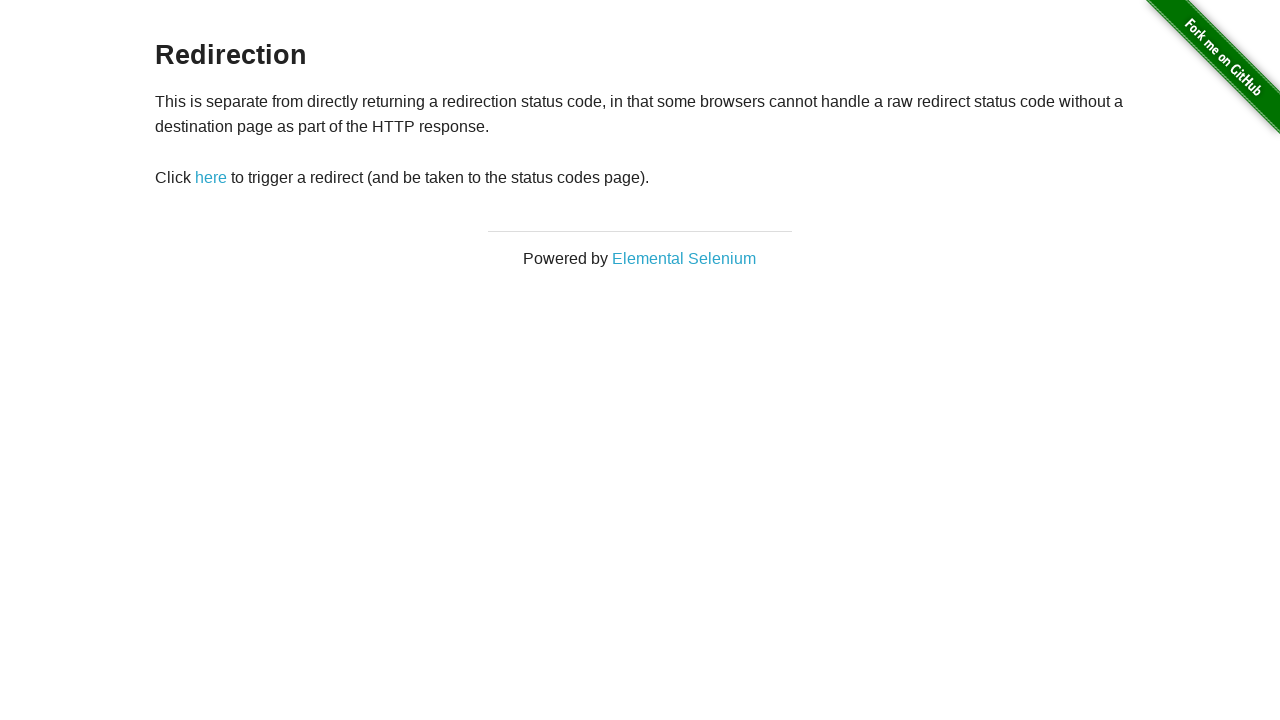

Clicked the redirect link at (211, 178) on #redirect
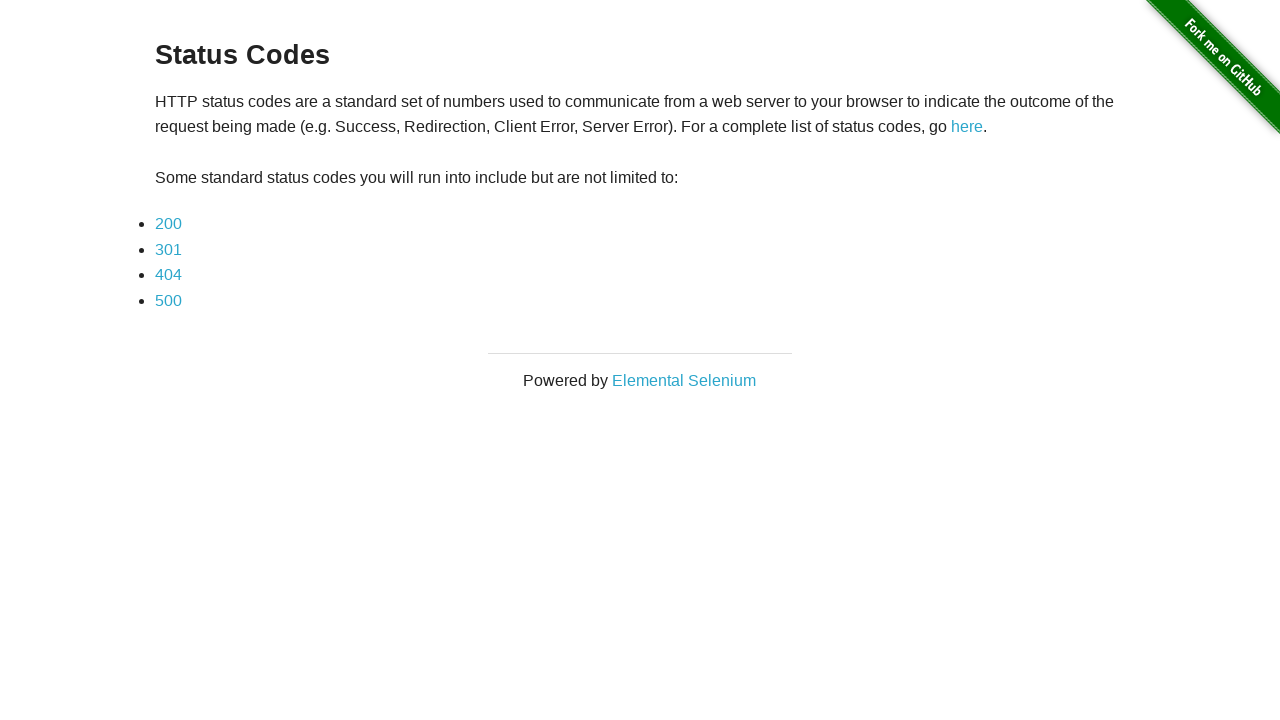

Page redirected successfully to status_codes URL
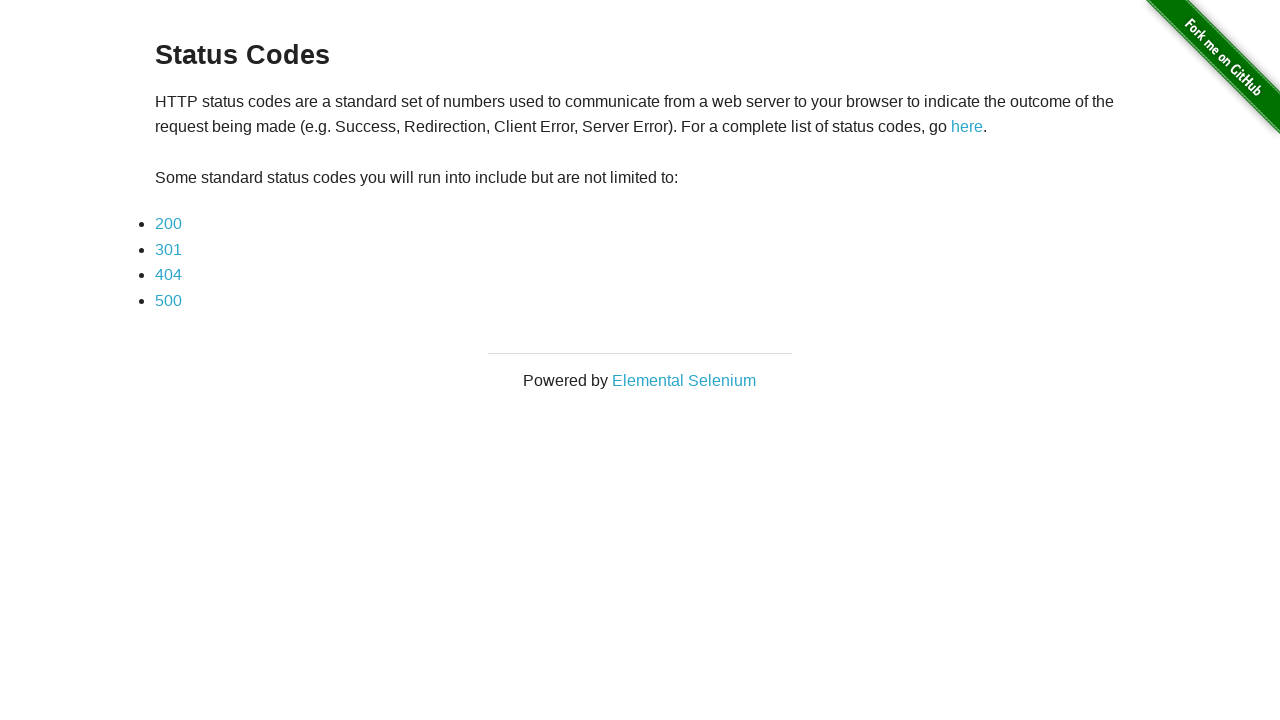

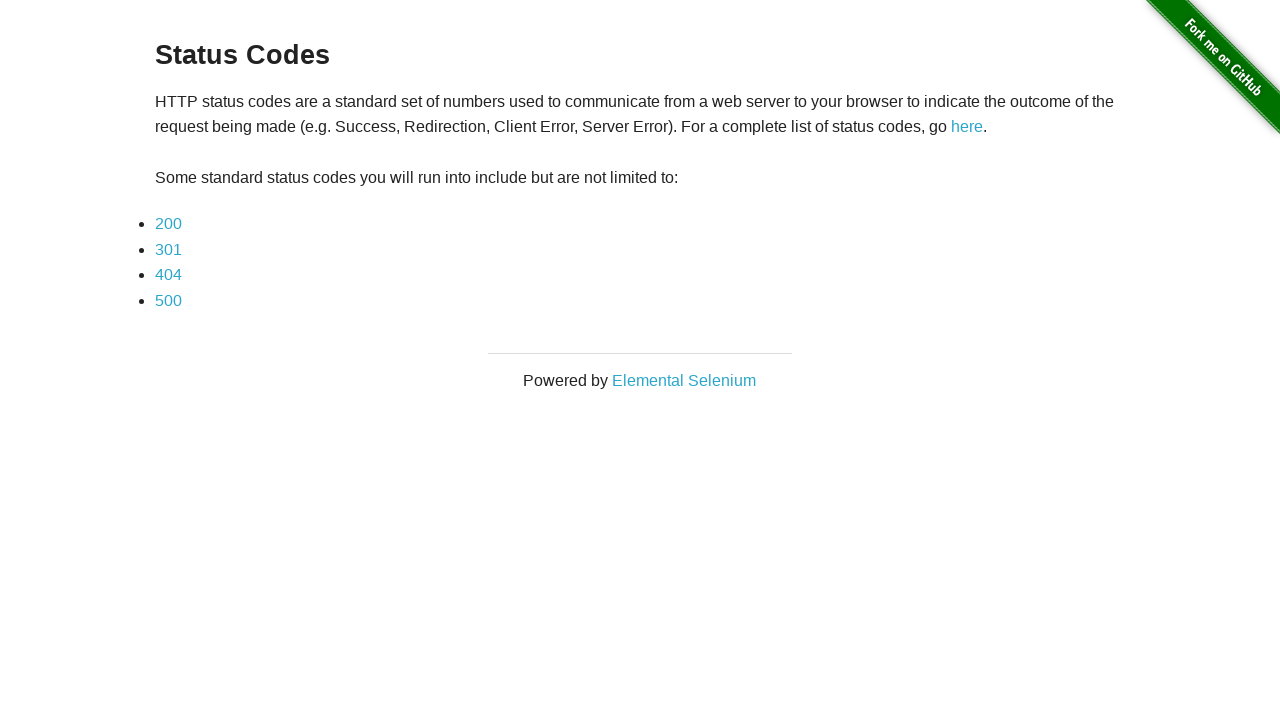